Tests the Evinced demo page by interacting with home type and location filter dropdowns, selecting "Tiny Home" and "East Coast" options.

Starting URL: https://demo.evinced.com/

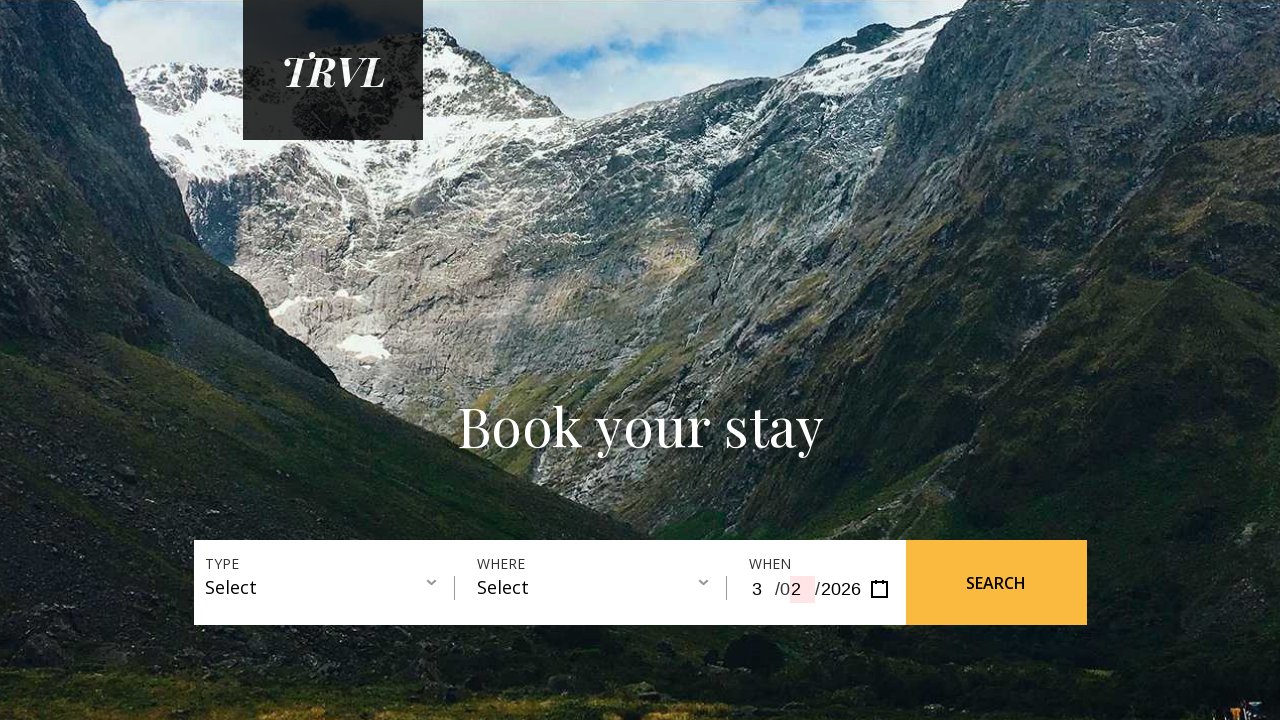

Clicked on home type dropdown to open options at (330, 588) on #gatsby-focus-wrapper > main > div.wrapper-banner > div.filter-container > div:n
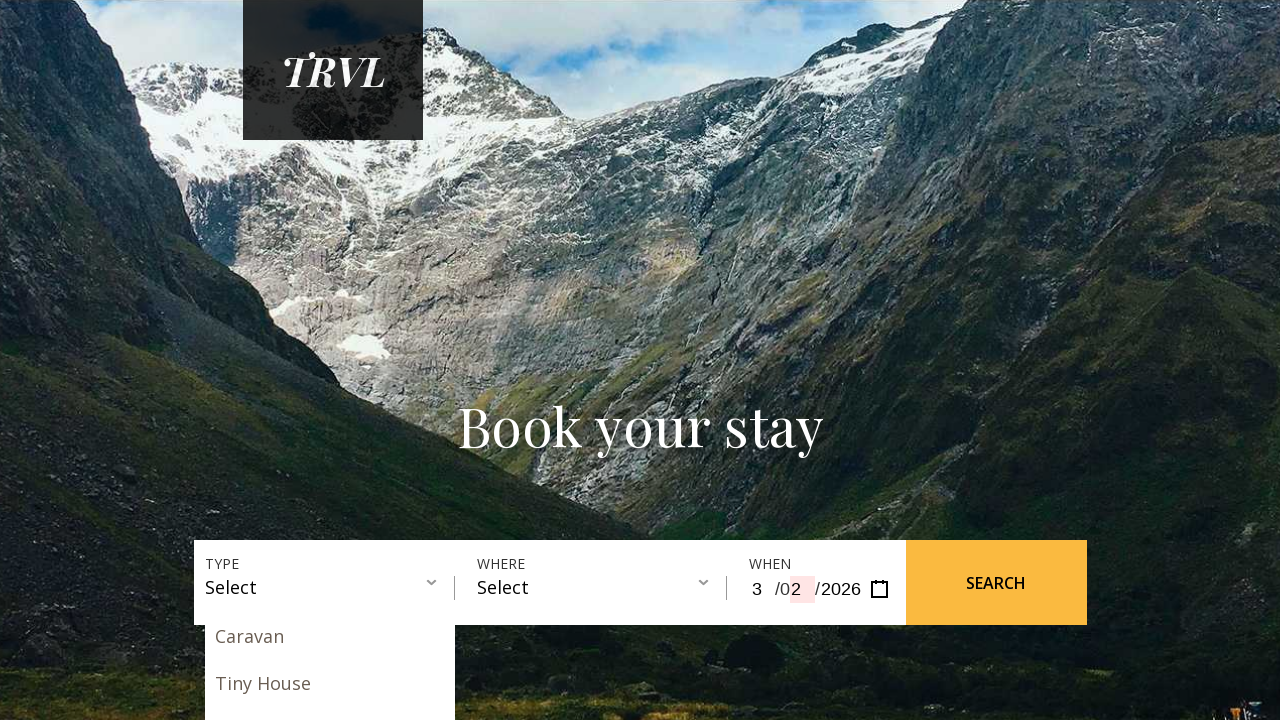

Selected 'Tiny Home' from home type dropdown at (330, 683) on #gatsby-focus-wrapper > main > div.wrapper-banner > div.filter-container > div:n
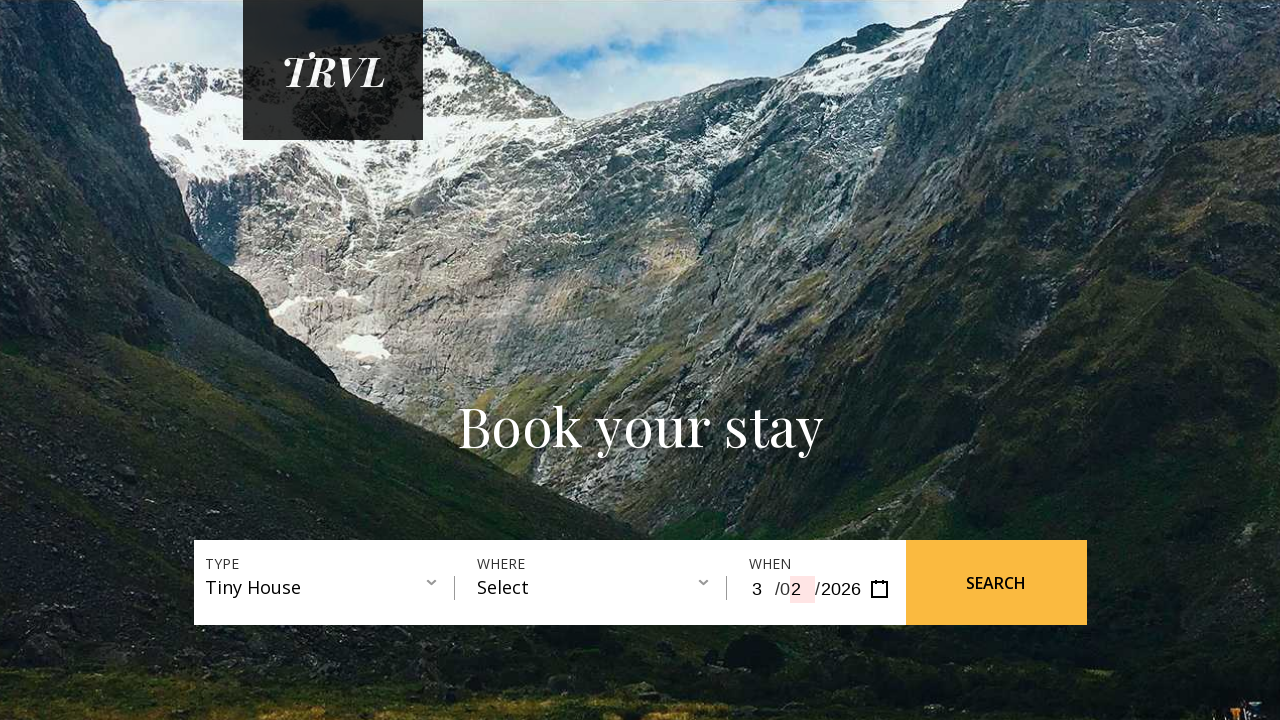

Clicked on location dropdown to open options at (602, 588) on #gatsby-focus-wrapper > main > div.wrapper-banner > div.filter-container > div:n
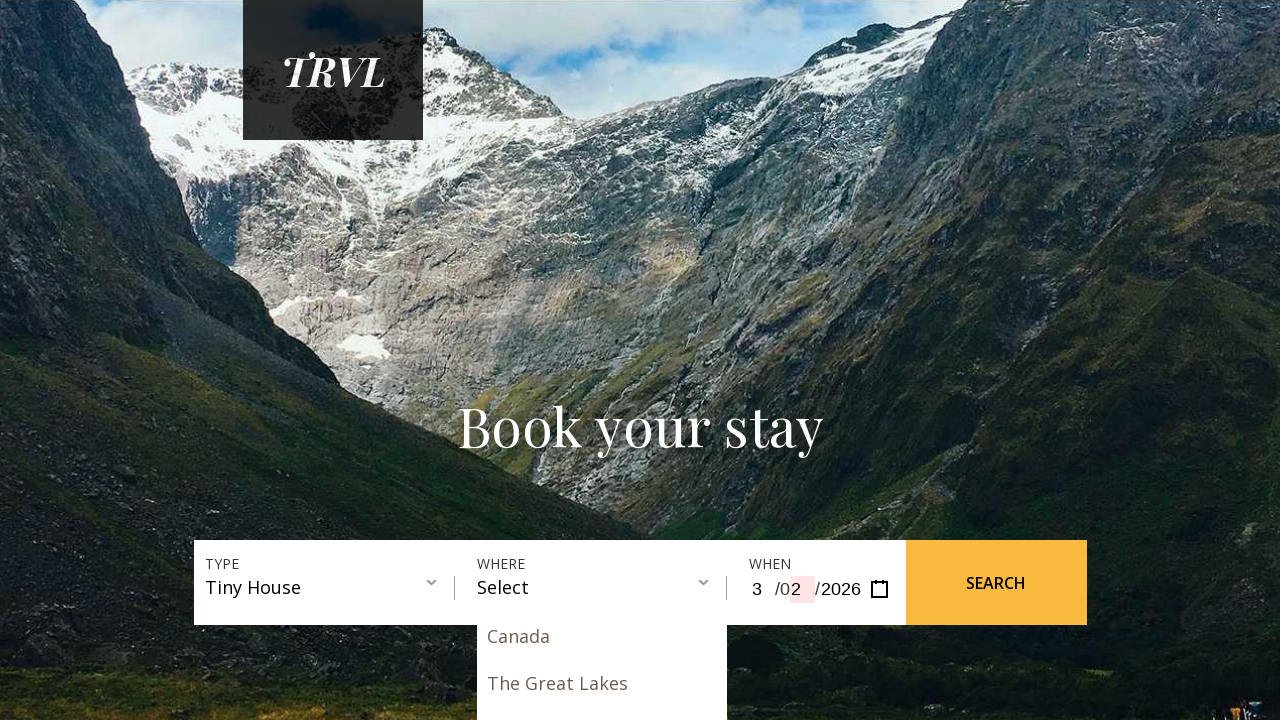

Selected 'East Coast' from location dropdown at (602, 703) on #gatsby-focus-wrapper > main > div.wrapper-banner > div.filter-container > div:n
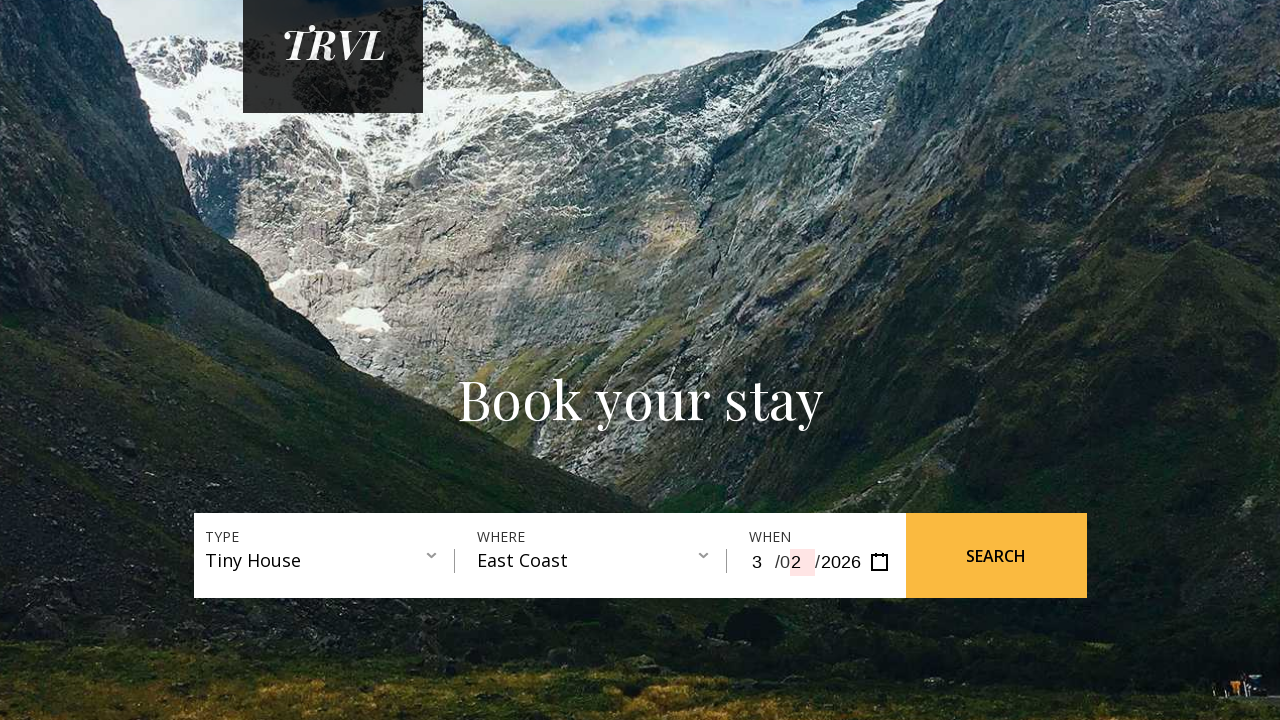

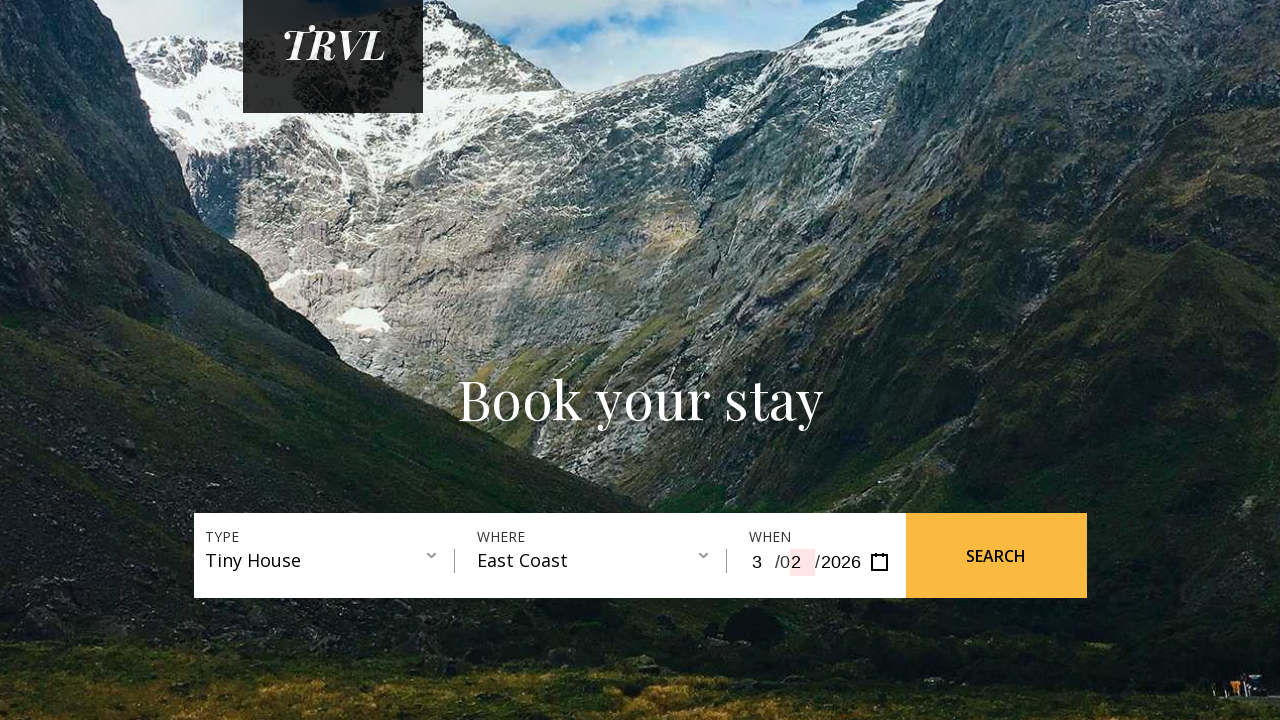